Tests that the browser back button correctly navigates between filter views.

Starting URL: https://demo.playwright.dev/todomvc

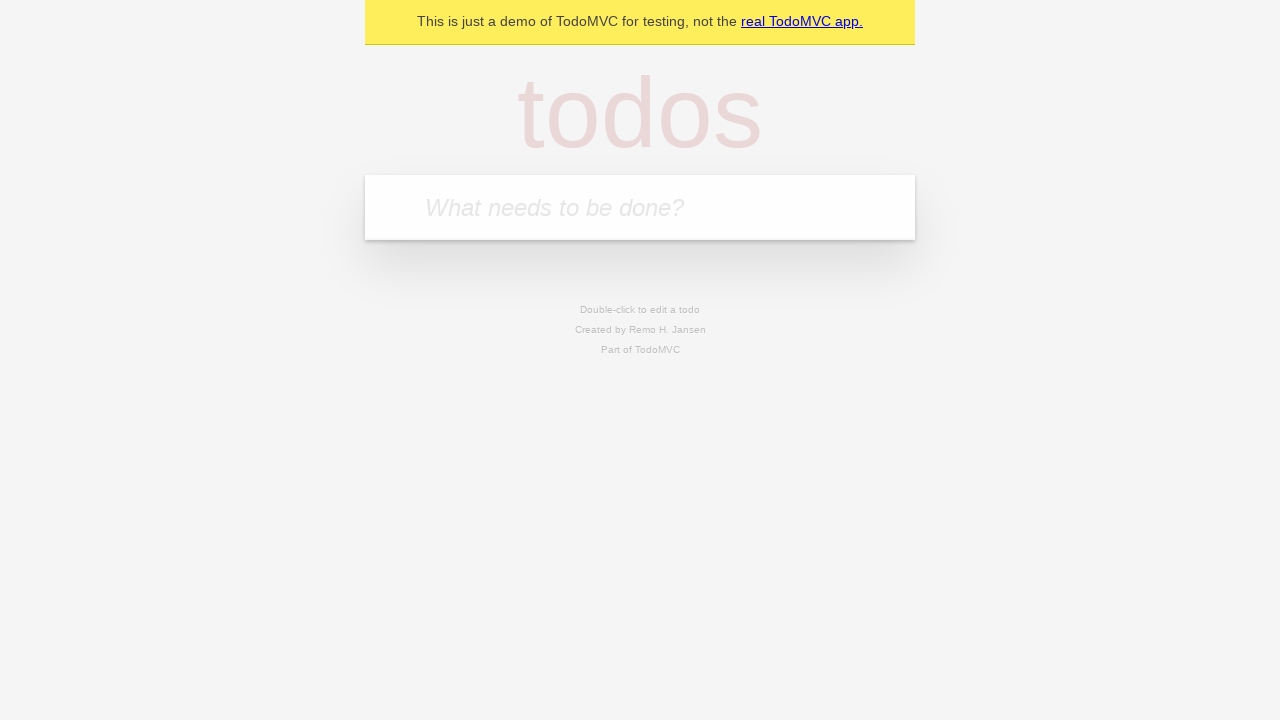

Filled todo input with 'buy some cheese' on internal:attr=[placeholder="What needs to be done?"i]
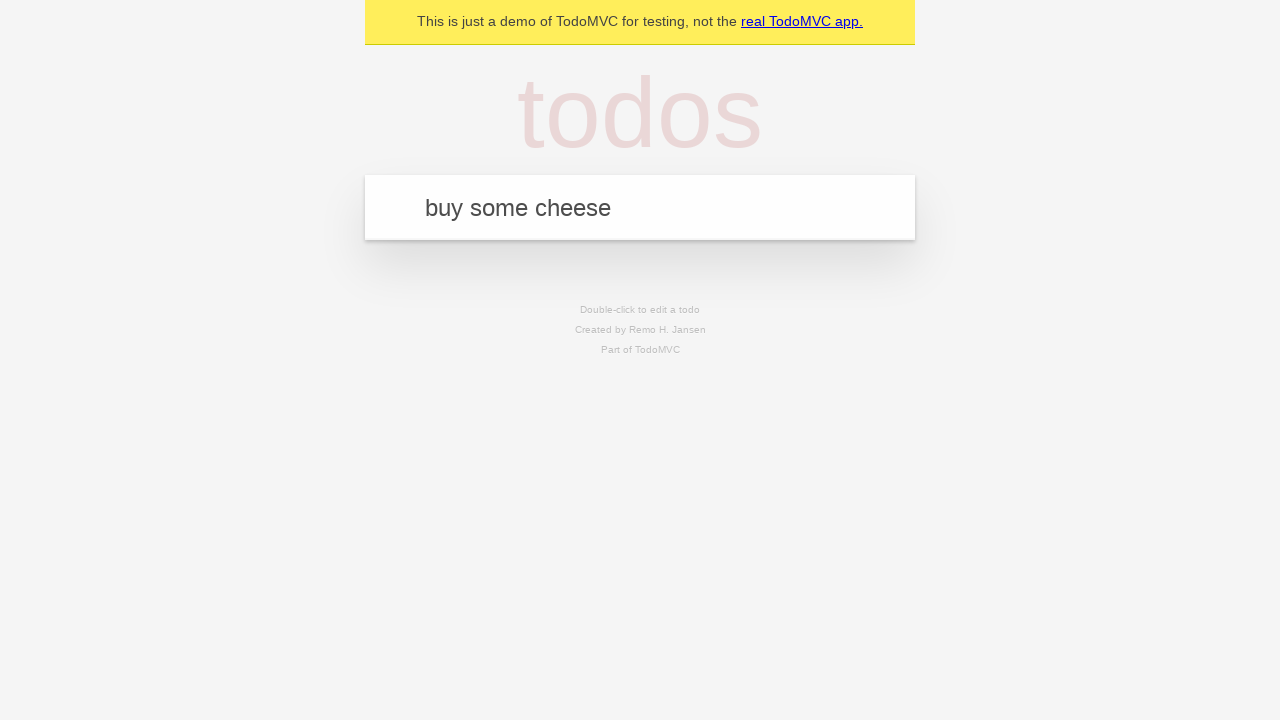

Pressed Enter to add first todo item on internal:attr=[placeholder="What needs to be done?"i]
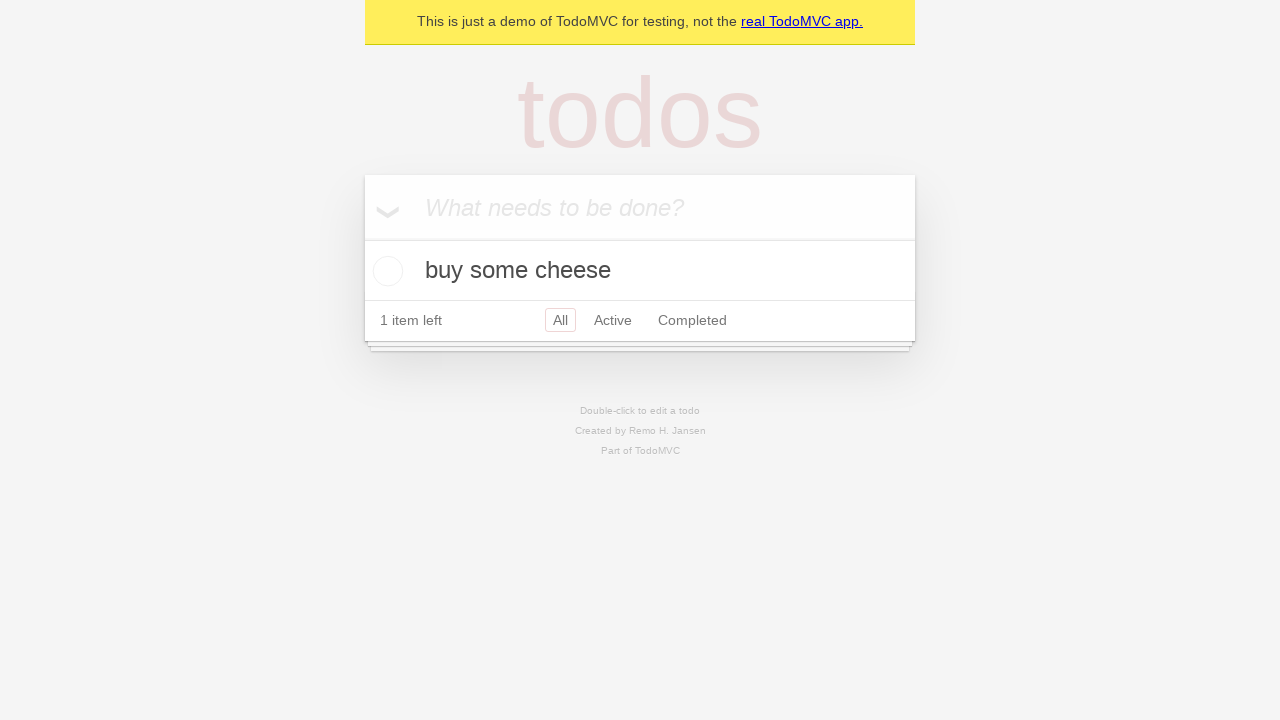

Filled todo input with 'feed the cat' on internal:attr=[placeholder="What needs to be done?"i]
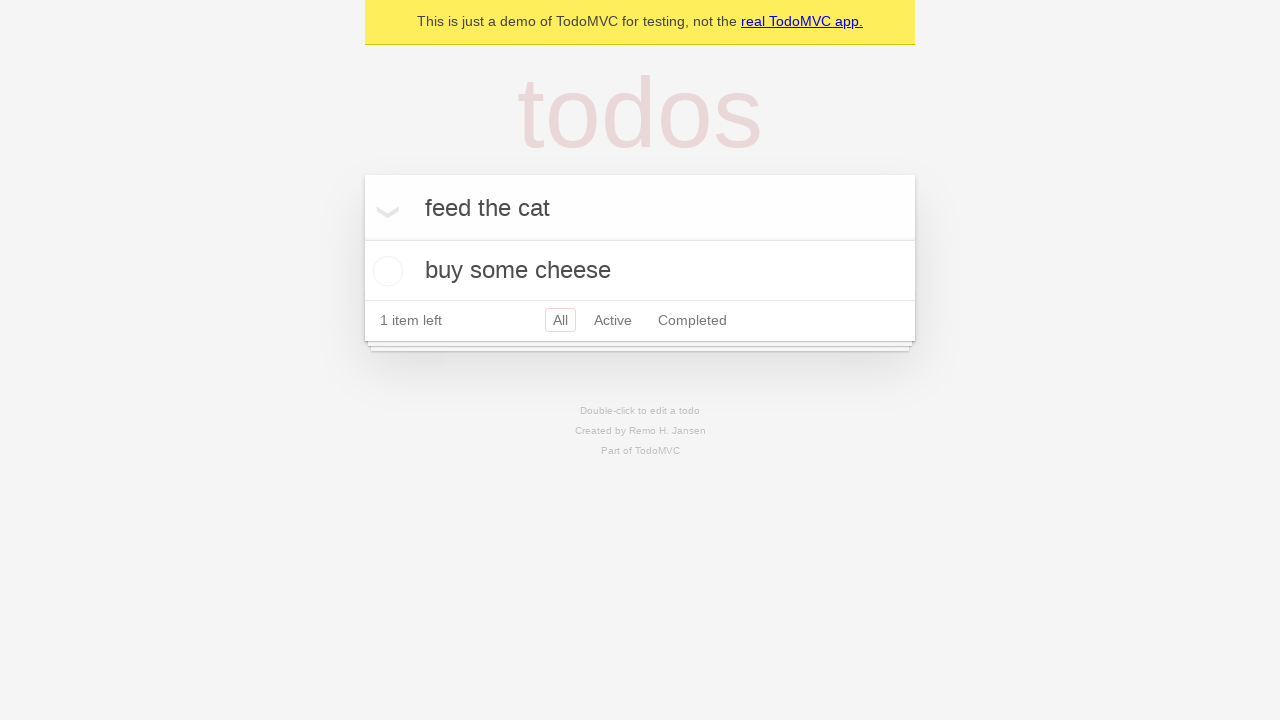

Pressed Enter to add second todo item on internal:attr=[placeholder="What needs to be done?"i]
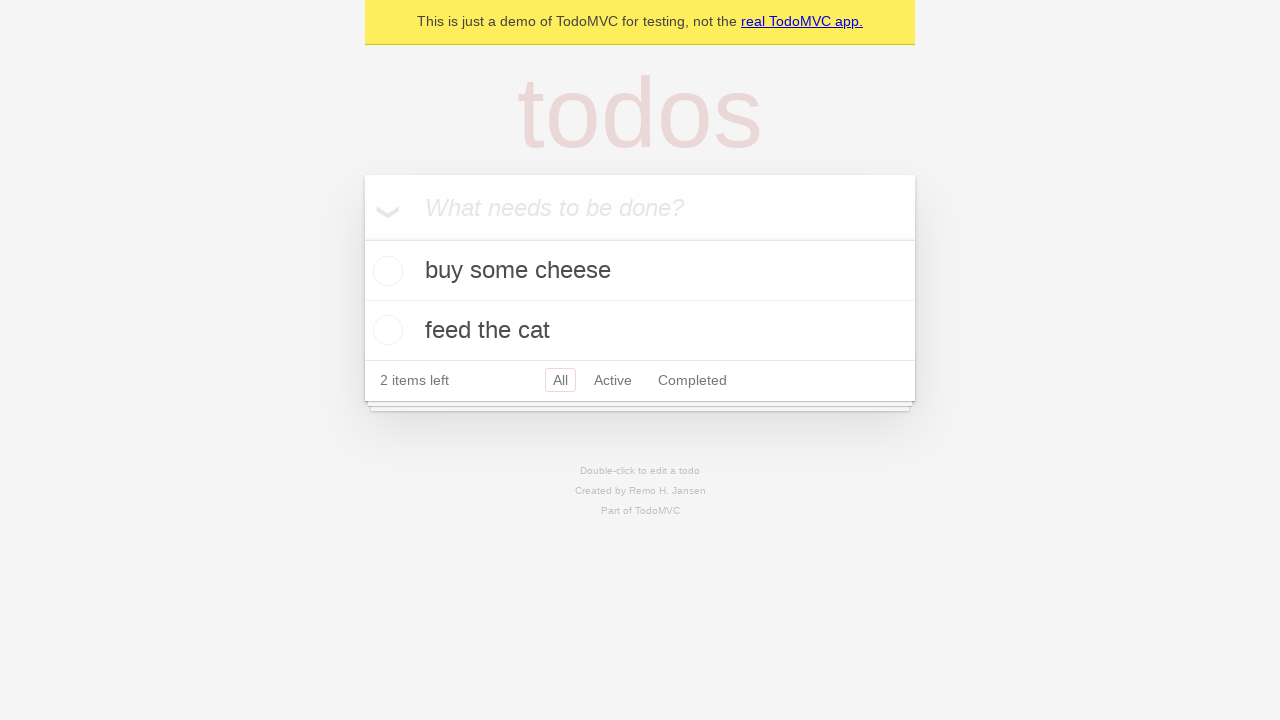

Filled todo input with 'book a doctors appointment' on internal:attr=[placeholder="What needs to be done?"i]
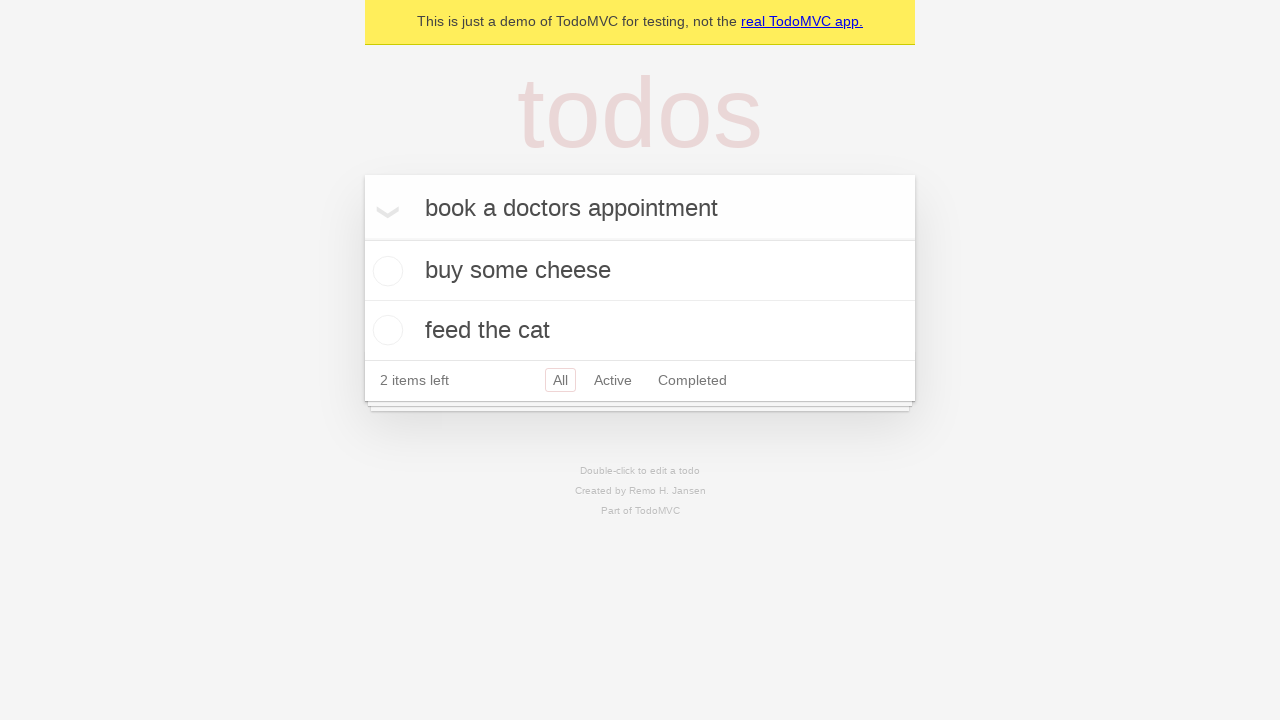

Pressed Enter to add third todo item on internal:attr=[placeholder="What needs to be done?"i]
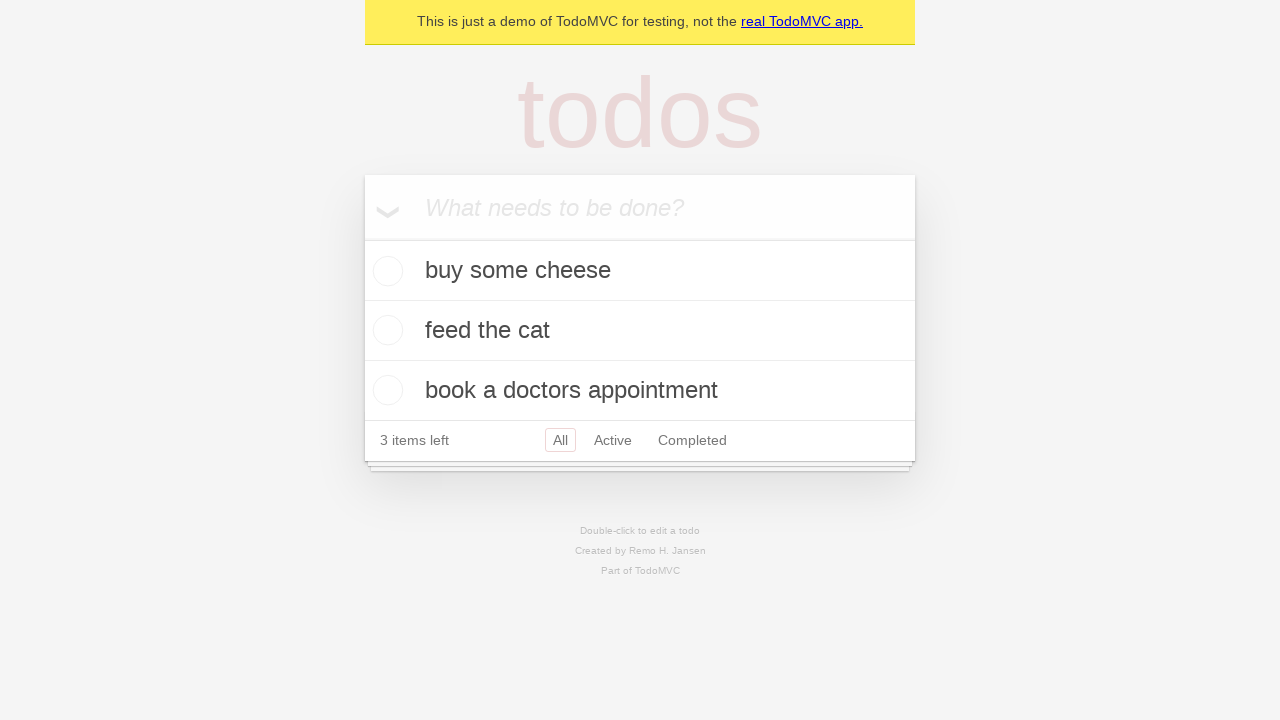

Checked the second todo item at (385, 330) on internal:testid=[data-testid="todo-item"s] >> nth=1 >> internal:role=checkbox
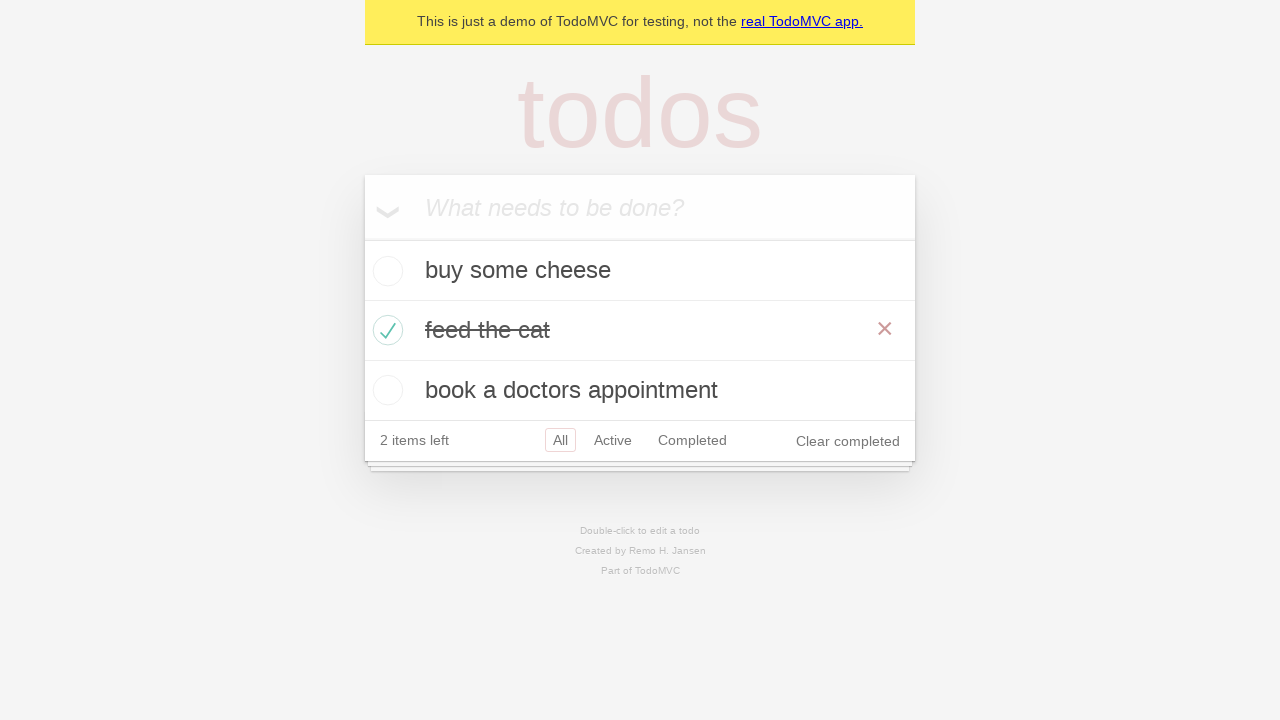

Clicked 'All' filter link at (560, 440) on internal:role=link[name="All"i]
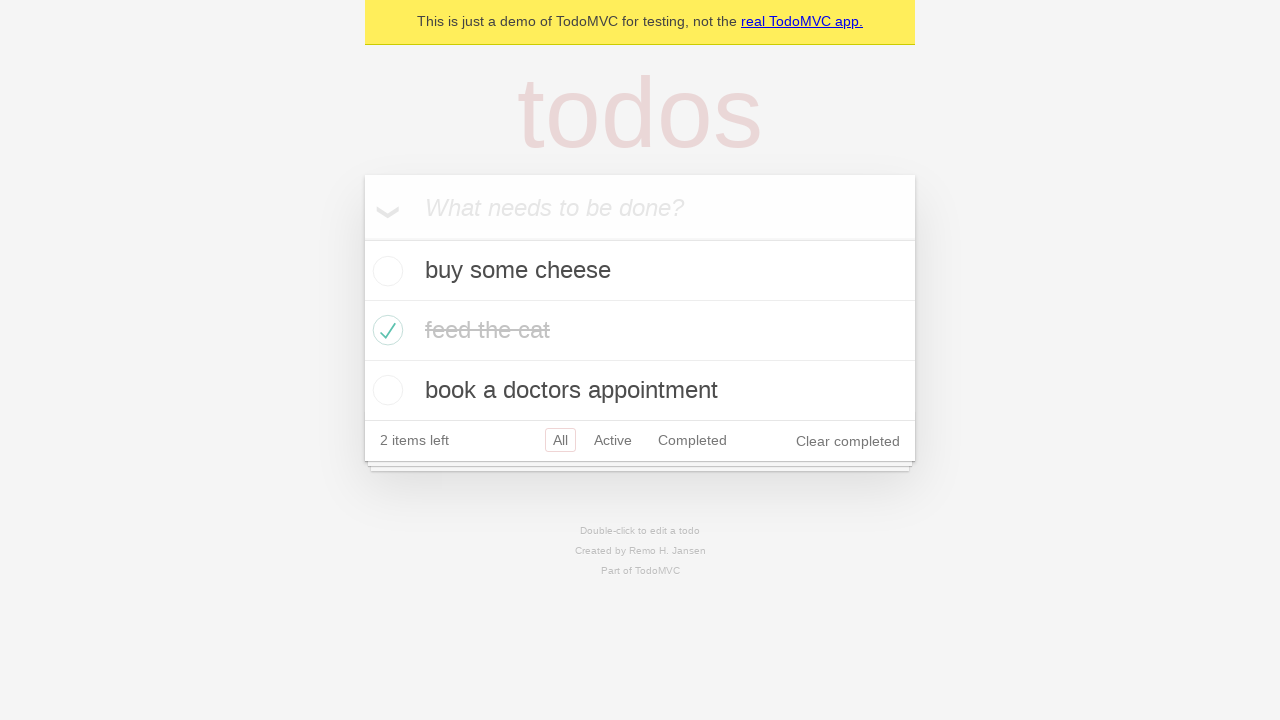

Clicked 'Active' filter link at (613, 440) on internal:role=link[name="Active"i]
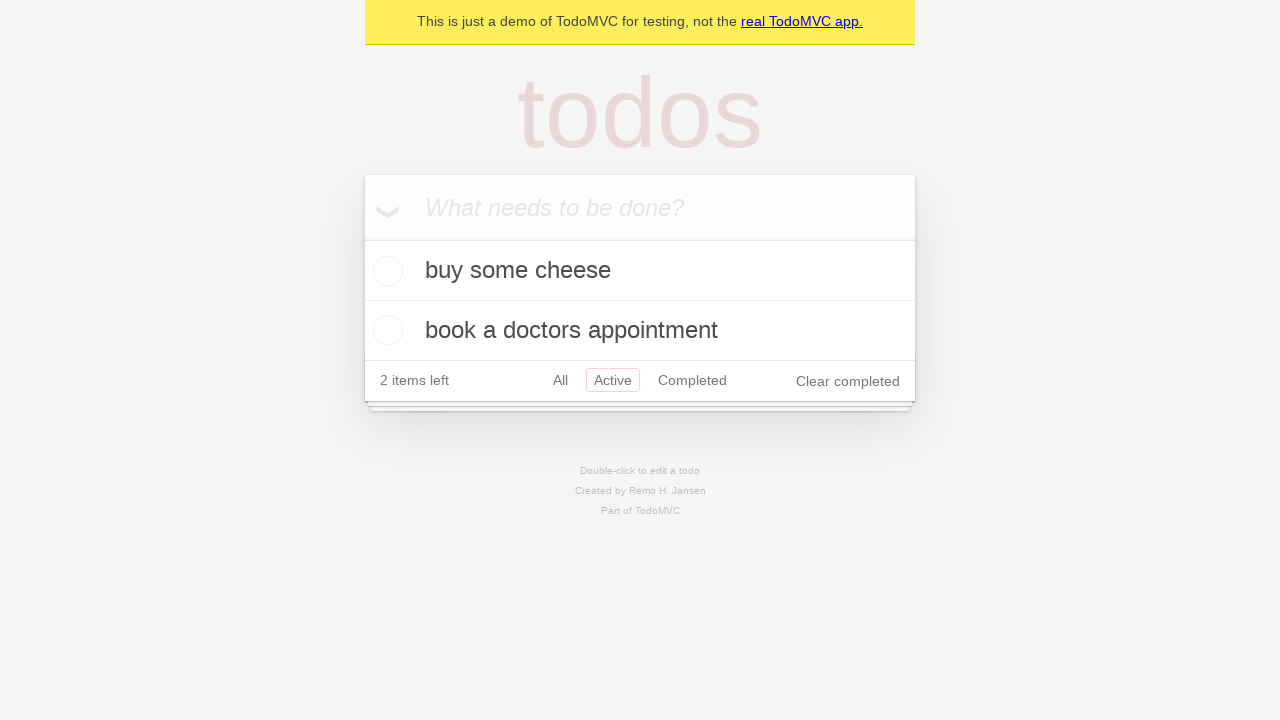

Clicked 'Completed' filter link at (692, 380) on internal:role=link[name="Completed"i]
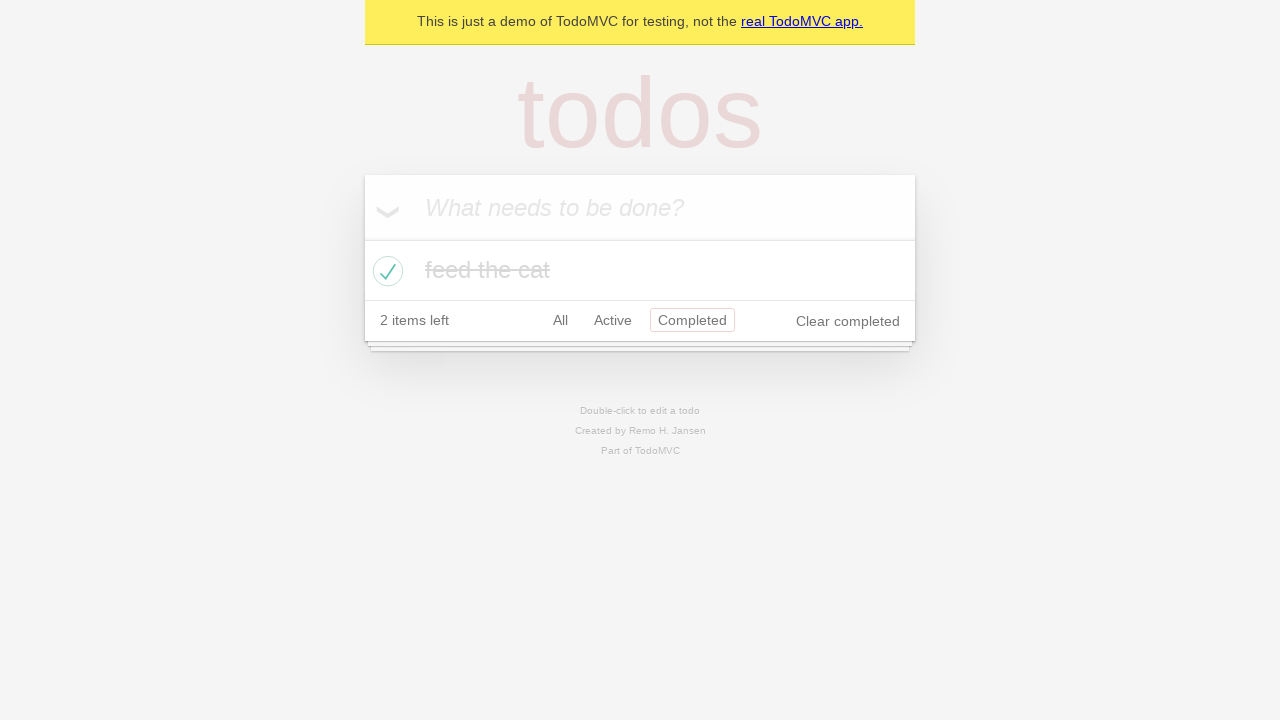

Navigated back from Completed filter to Active filter
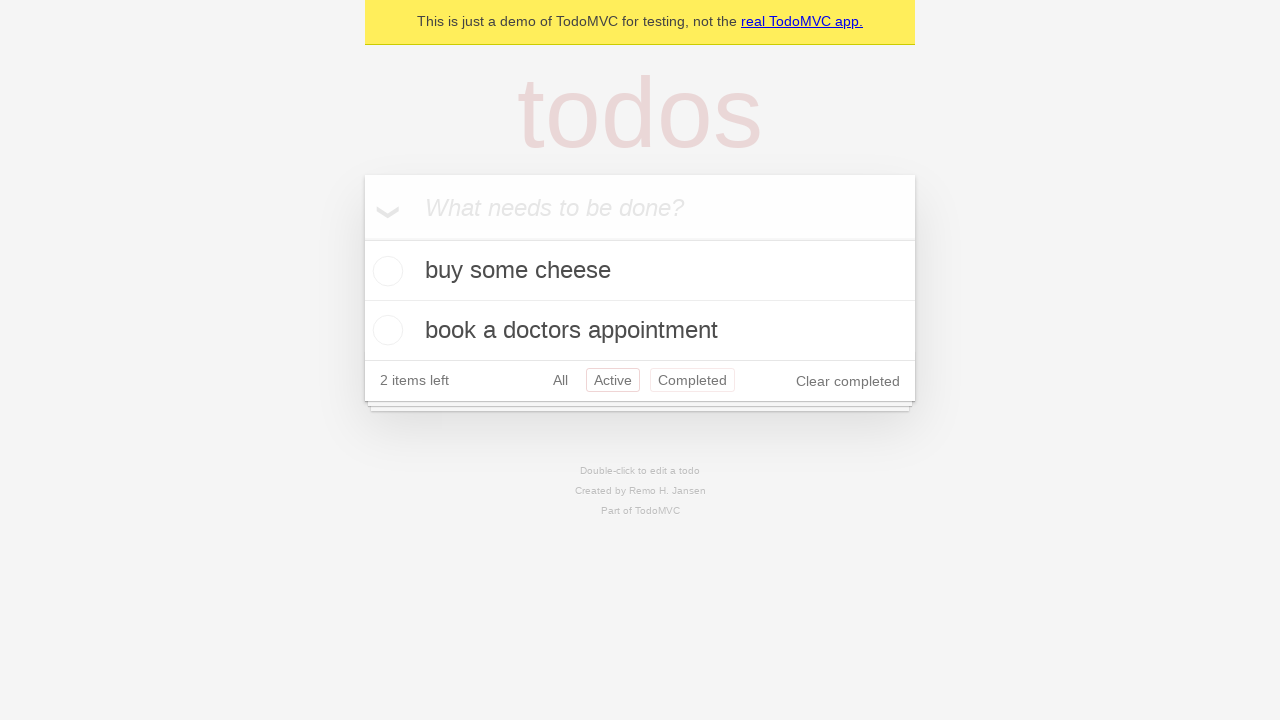

Navigated back from Active filter to All filter
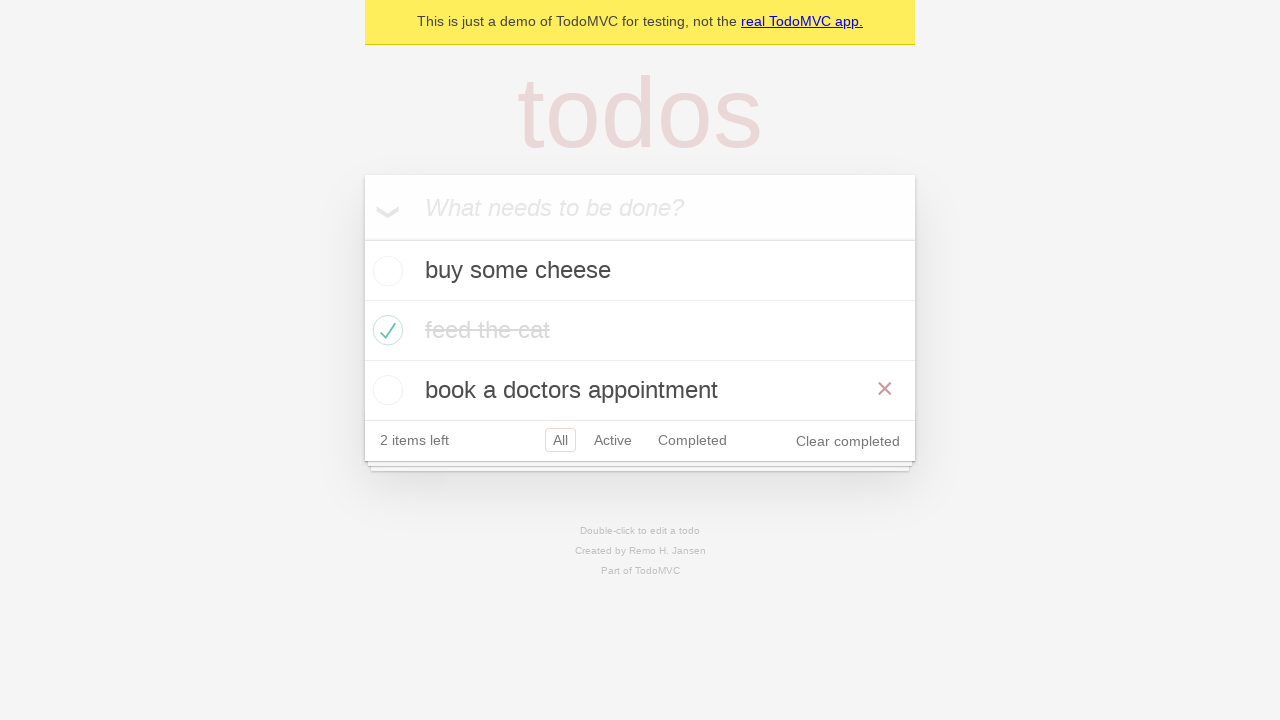

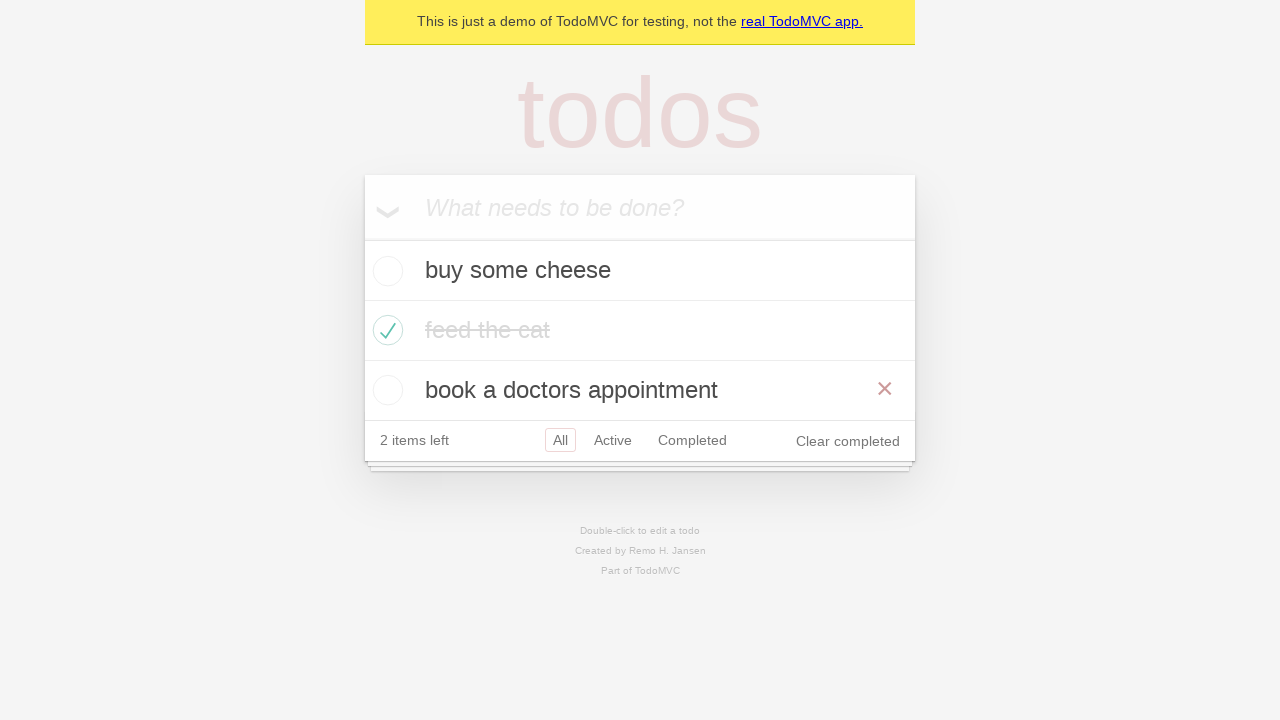